Tests dynamic loading functionality by navigating to Example 2, clicking start, and verifying the "Hello World!" message appears.

Starting URL: http://the-internet.herokuapp.com/dynamic_loading

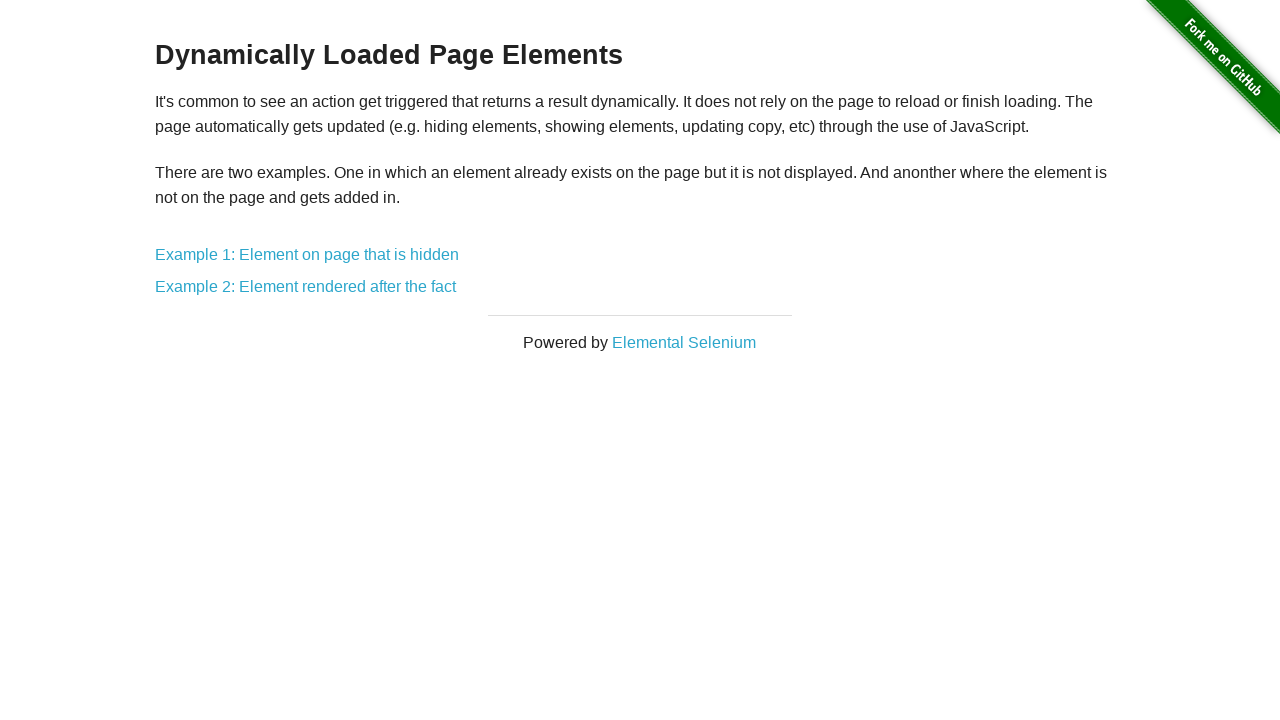

Clicked on Example 2 link at (306, 287) on text=Example 2
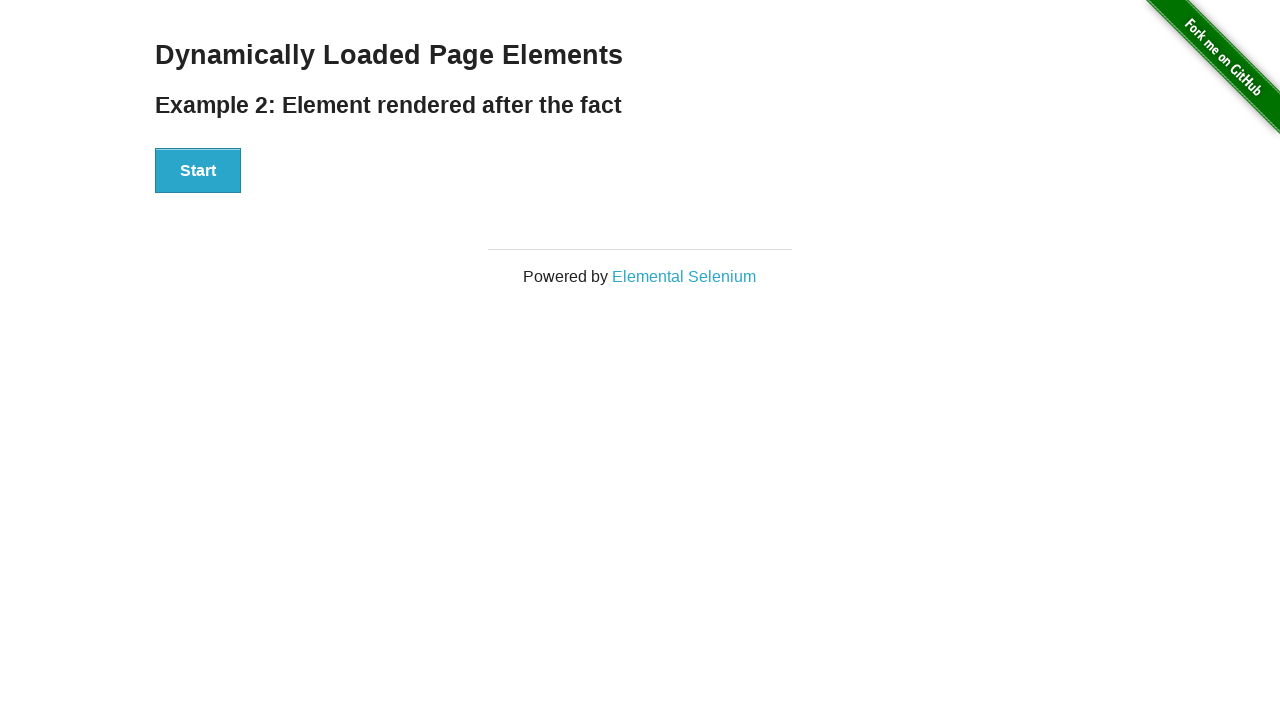

Clicked the start button at (198, 171) on xpath=//div[@id='start']/button
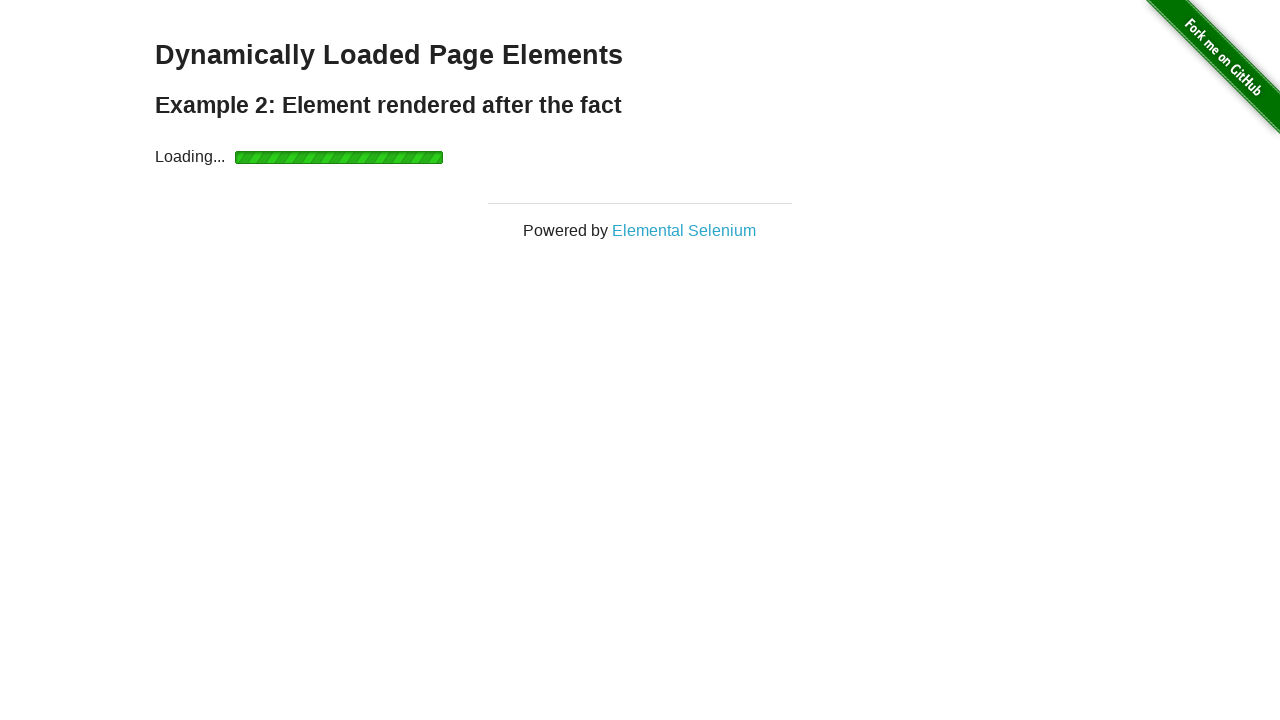

Waited for 'Hello World!' message to appear
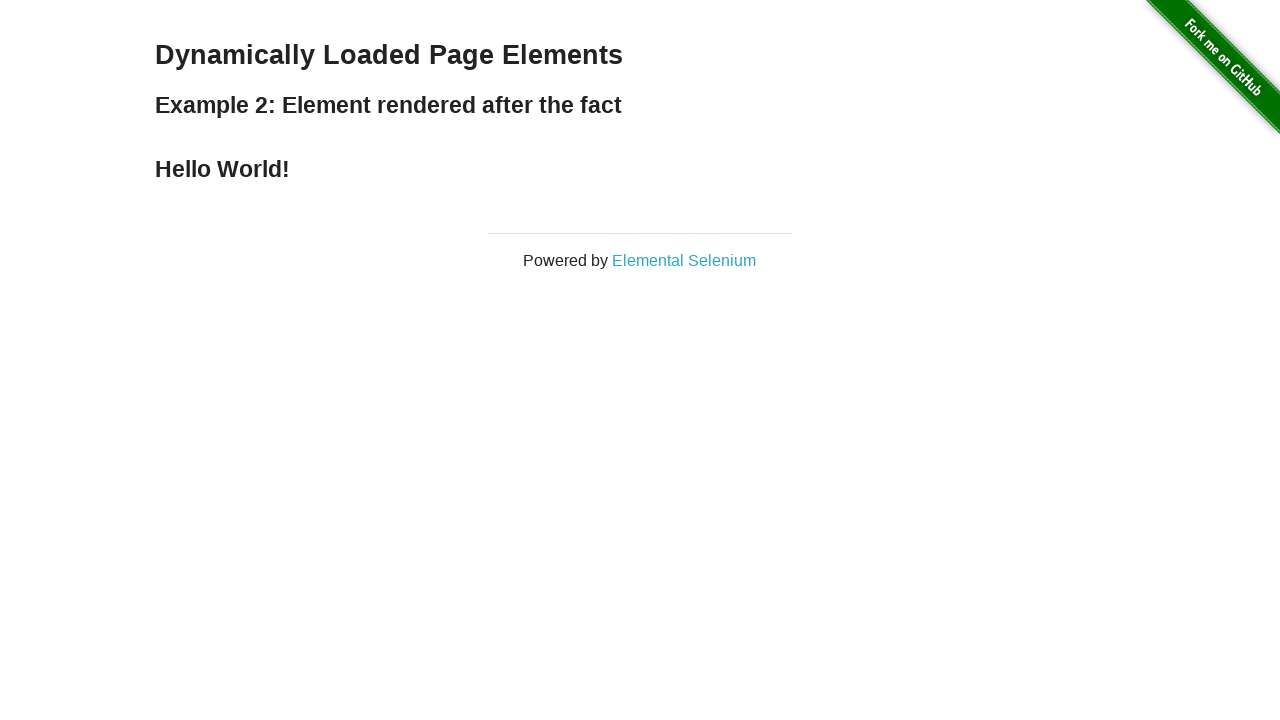

Retrieved the Hello World message text
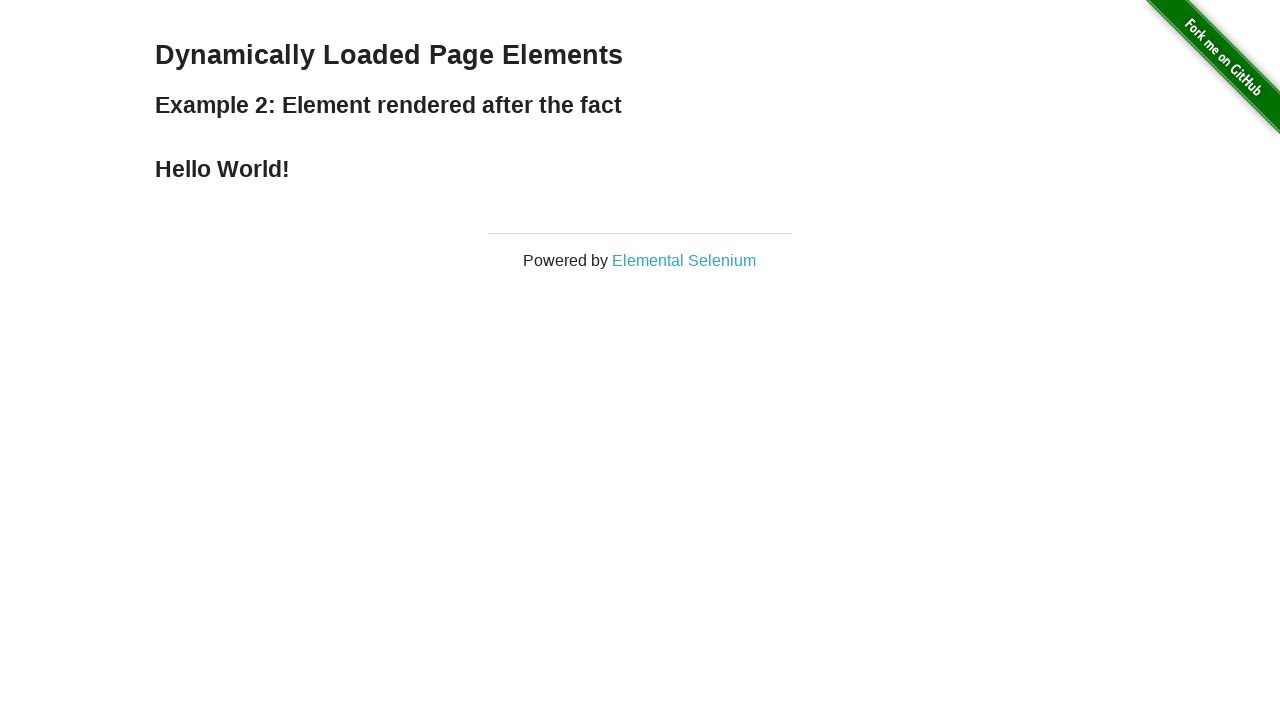

Asserted that the message is 'Hello World!'
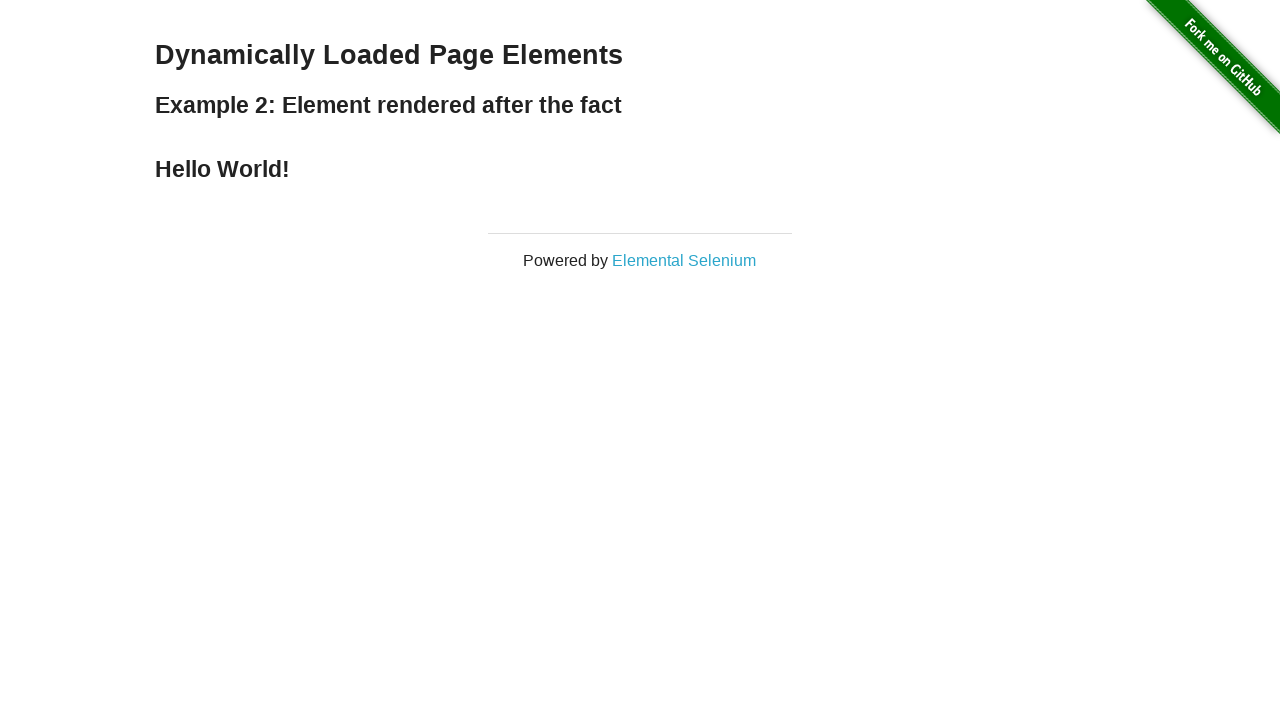

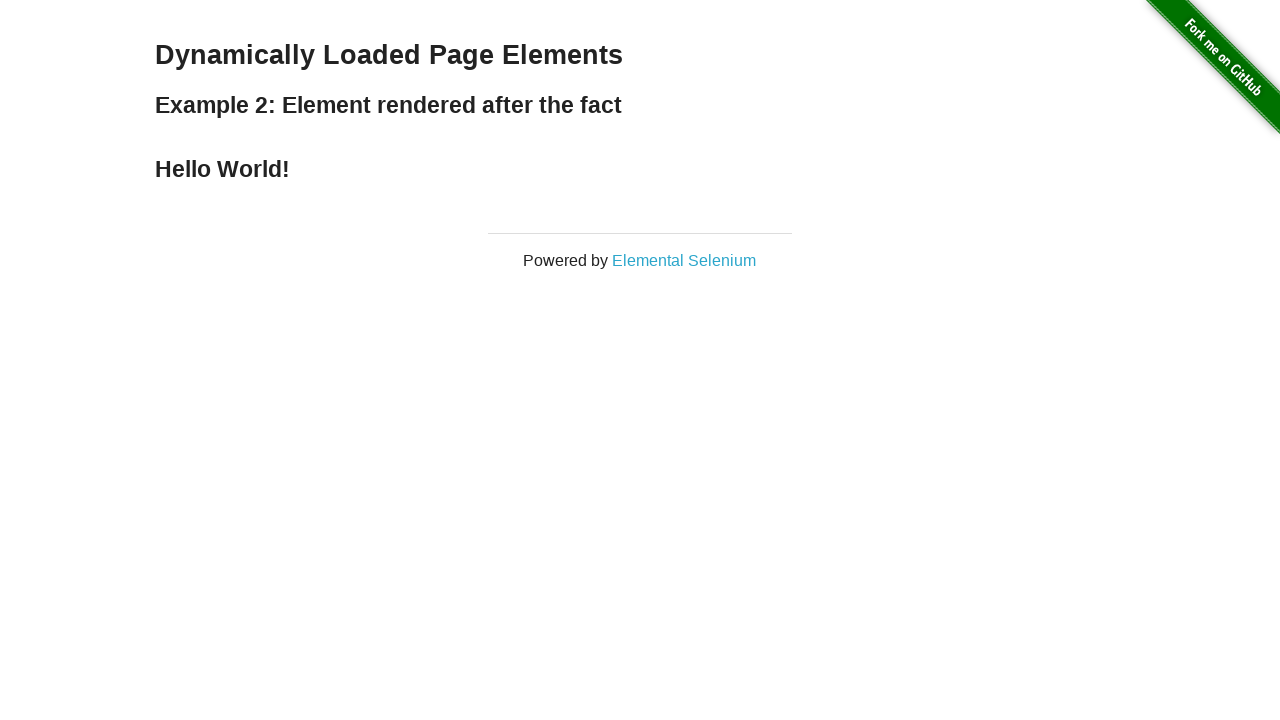